Tests timer-based alert handling by clicking a button that triggers a delayed alert and dismissing it

Starting URL: https://demoqa.com/alerts

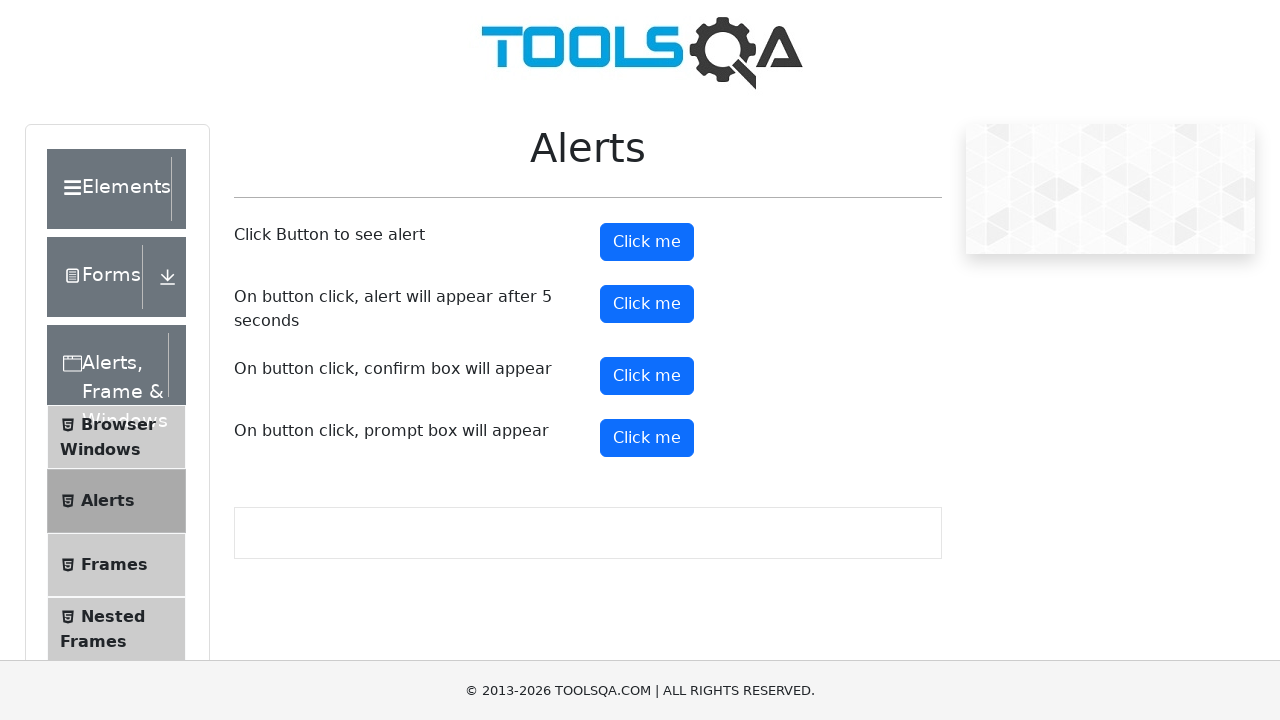

Clicked timer alert button to trigger delayed alert at (647, 304) on #timerAlertButton
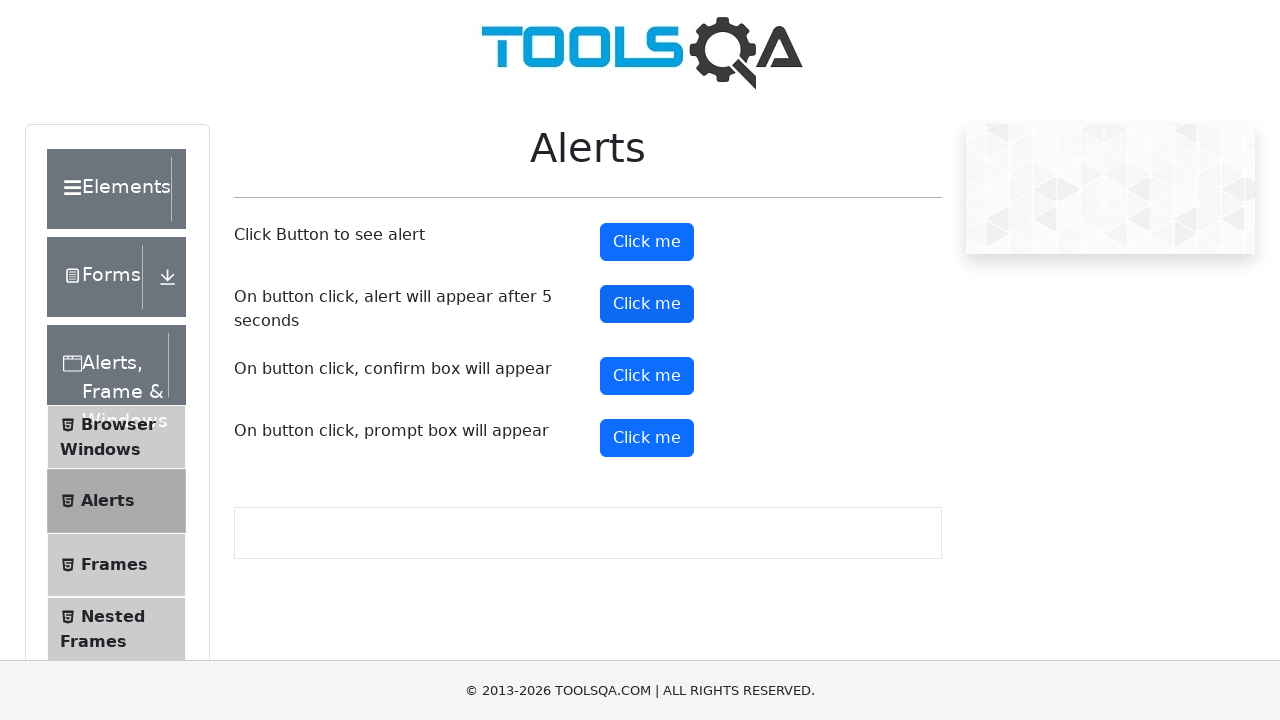

Set up dialog handler to dismiss alerts
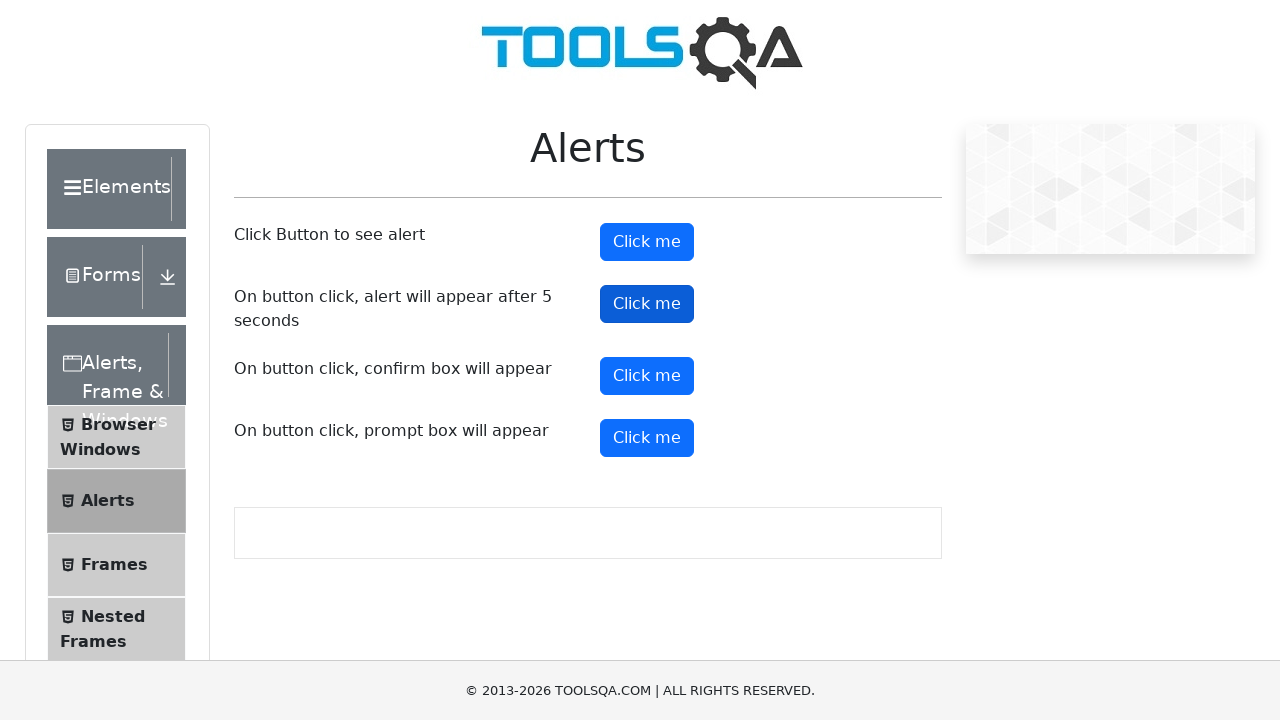

Waited 5.5 seconds for timer-based alert to appear and be dismissed
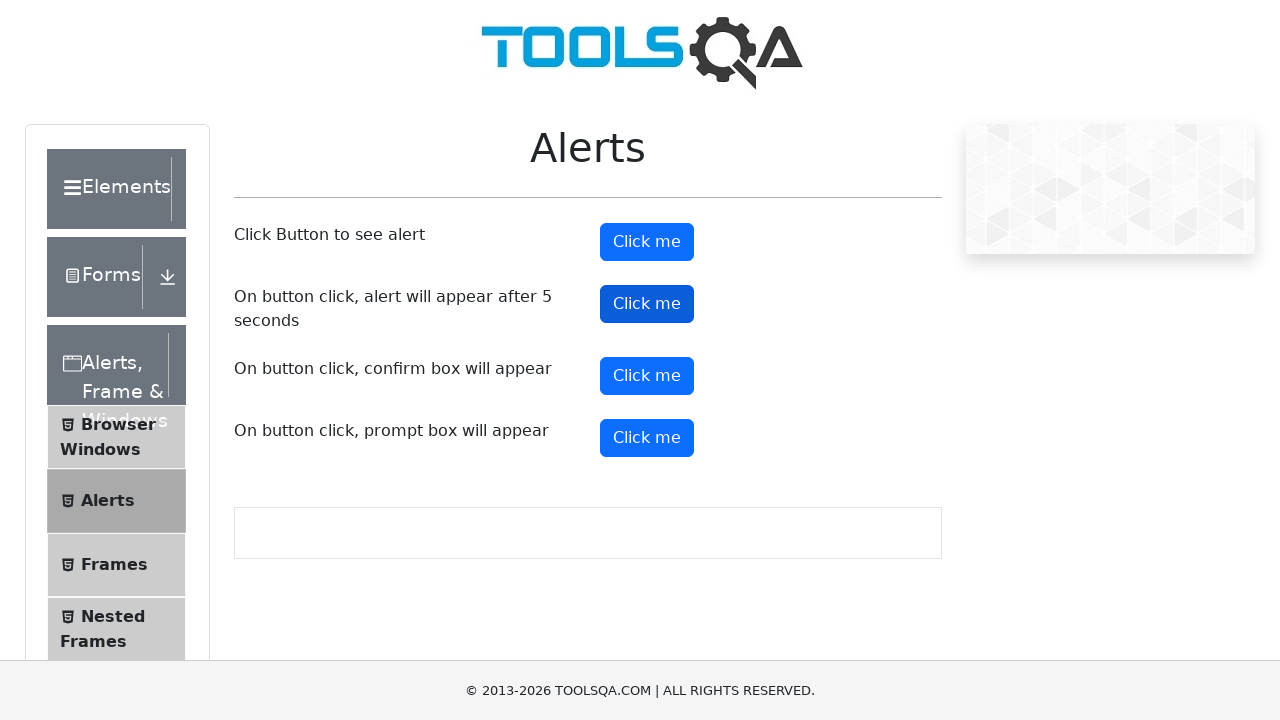

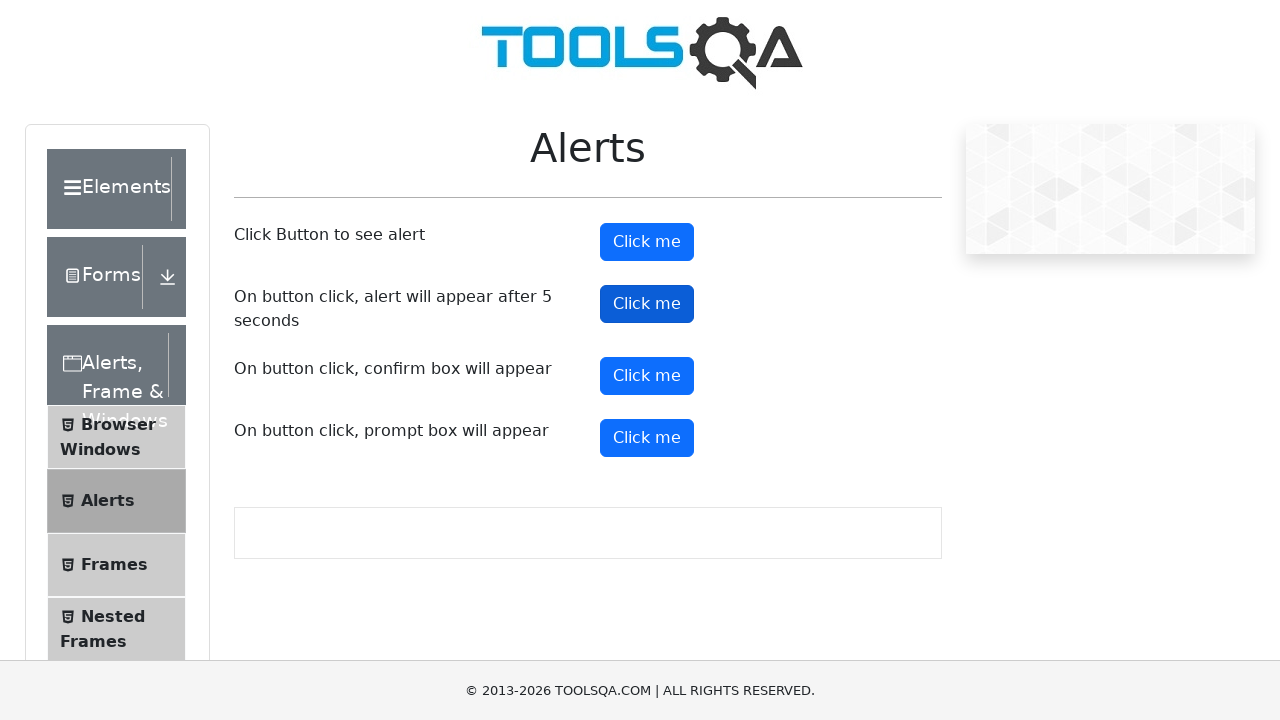